Tests jQuery UI datepicker by selecting the next day after the current date

Starting URL: https://jqueryui.com/datepicker/

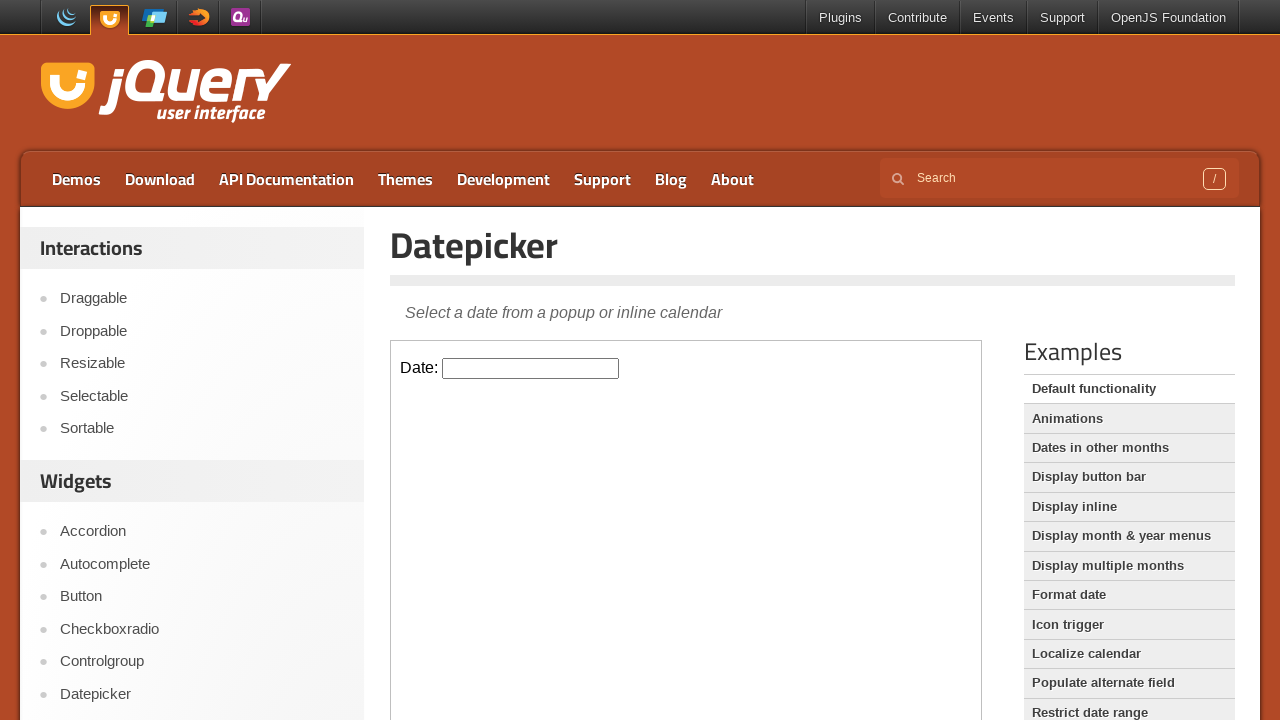

Located datepicker iframe
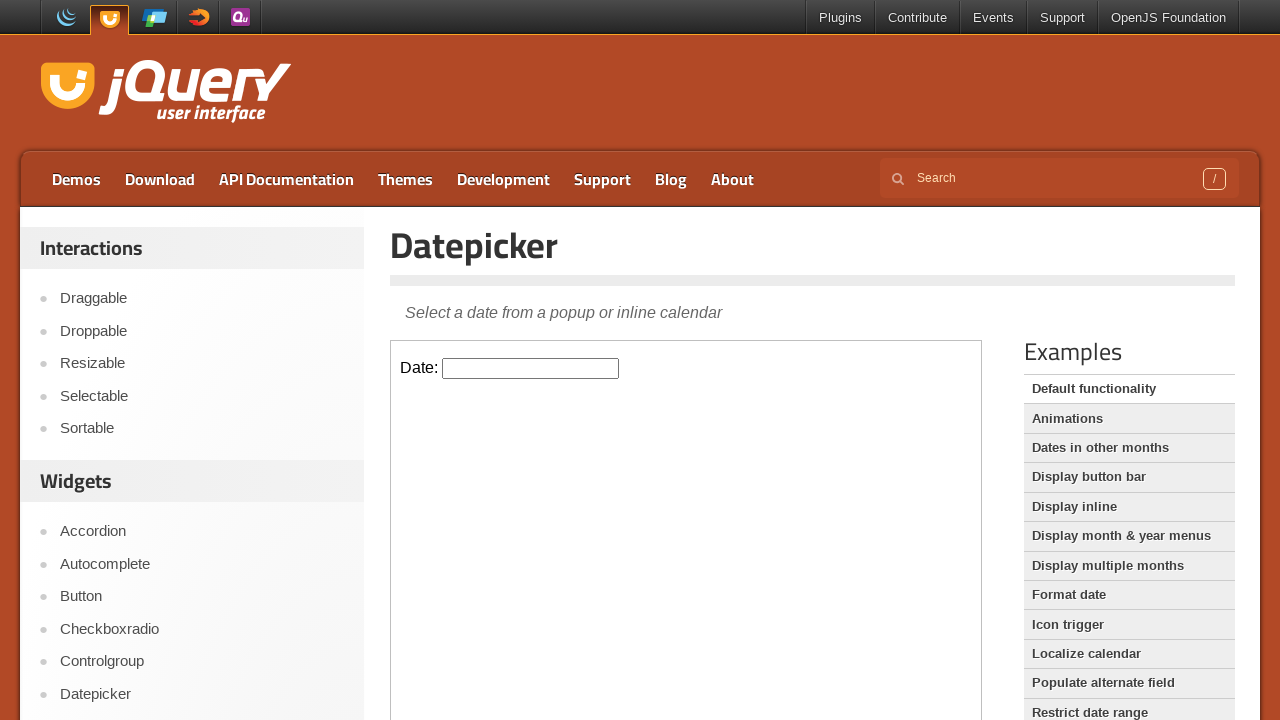

Located datepicker input field
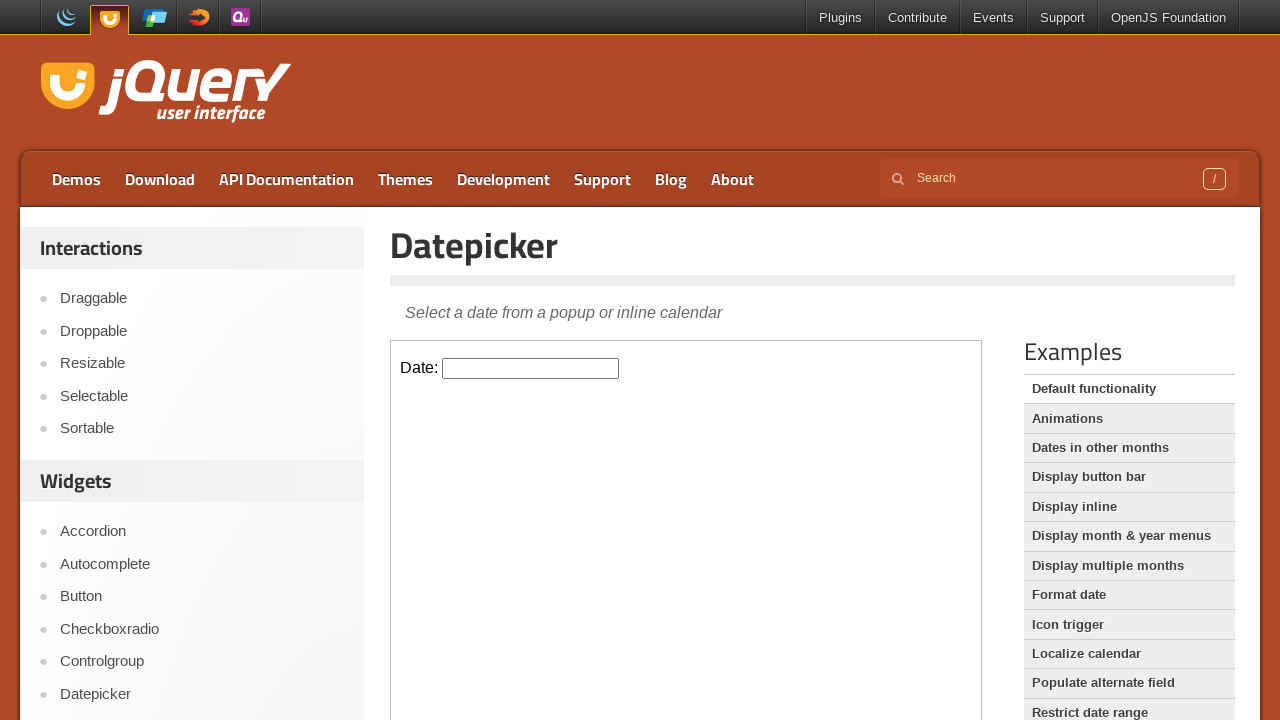

Calculated current date: 02/25/2026
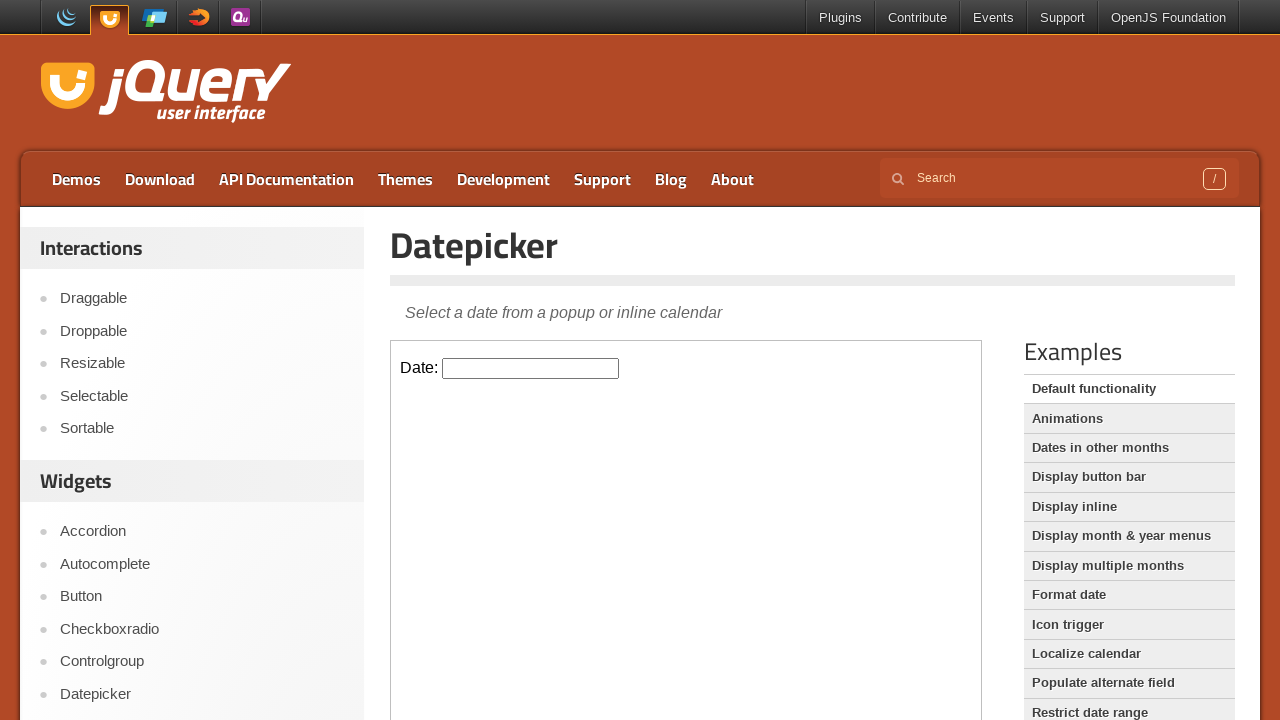

Filled datepicker input with current date: 02/25/2026 on iframe >> nth=0 >> internal:control=enter-frame >> #datepicker
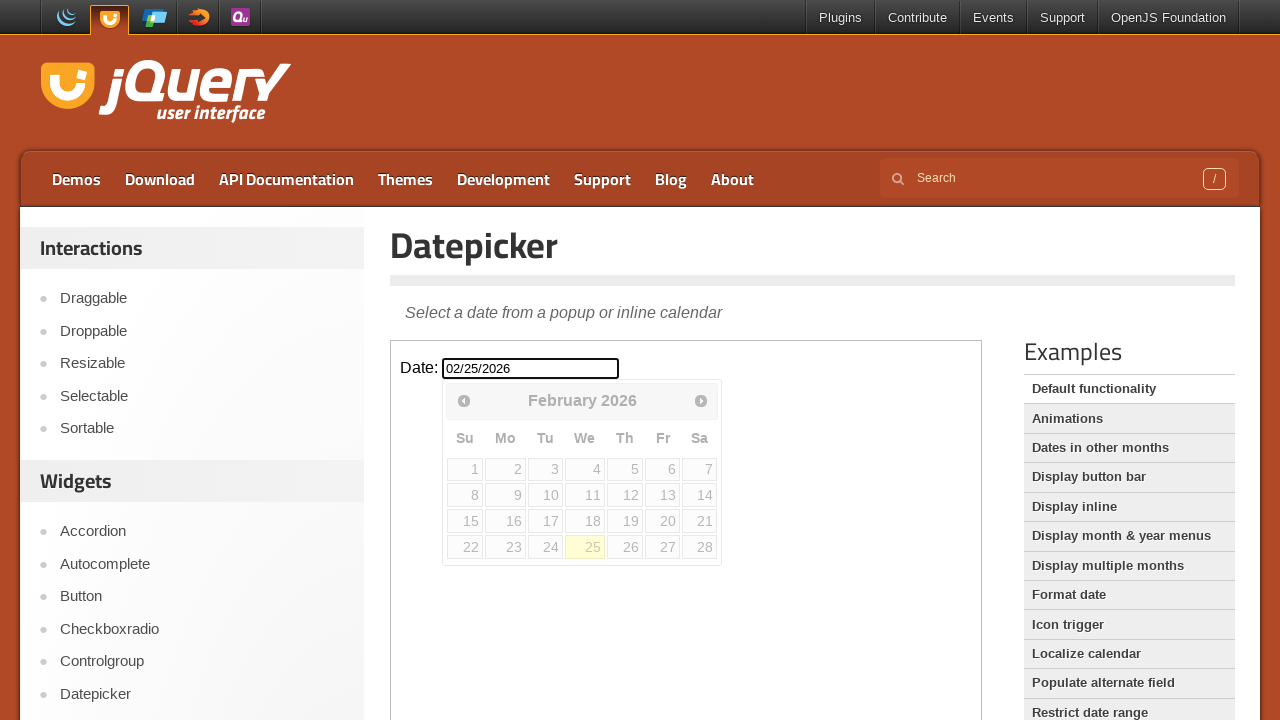

Calculated next day: 26, days in current month: 28
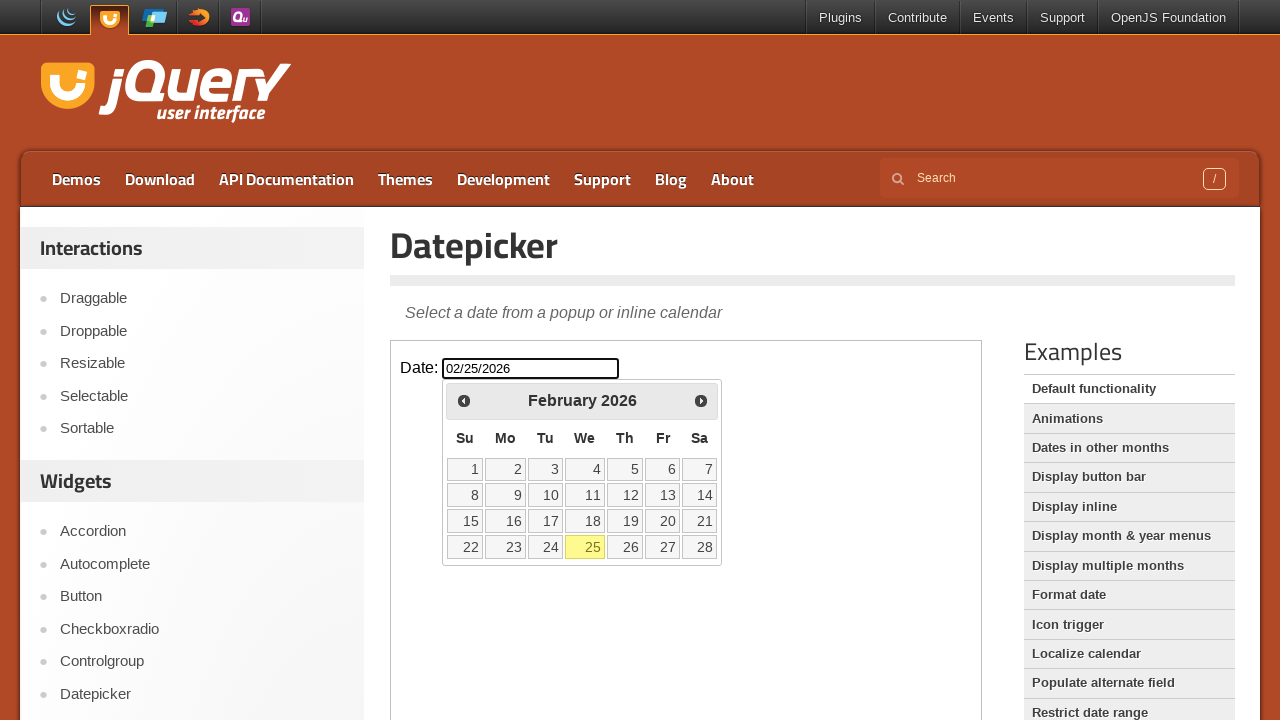

Clicked on next day (26) in current month at (625, 547) on iframe >> nth=0 >> internal:control=enter-frame >> //a[@class='ui-state-default'
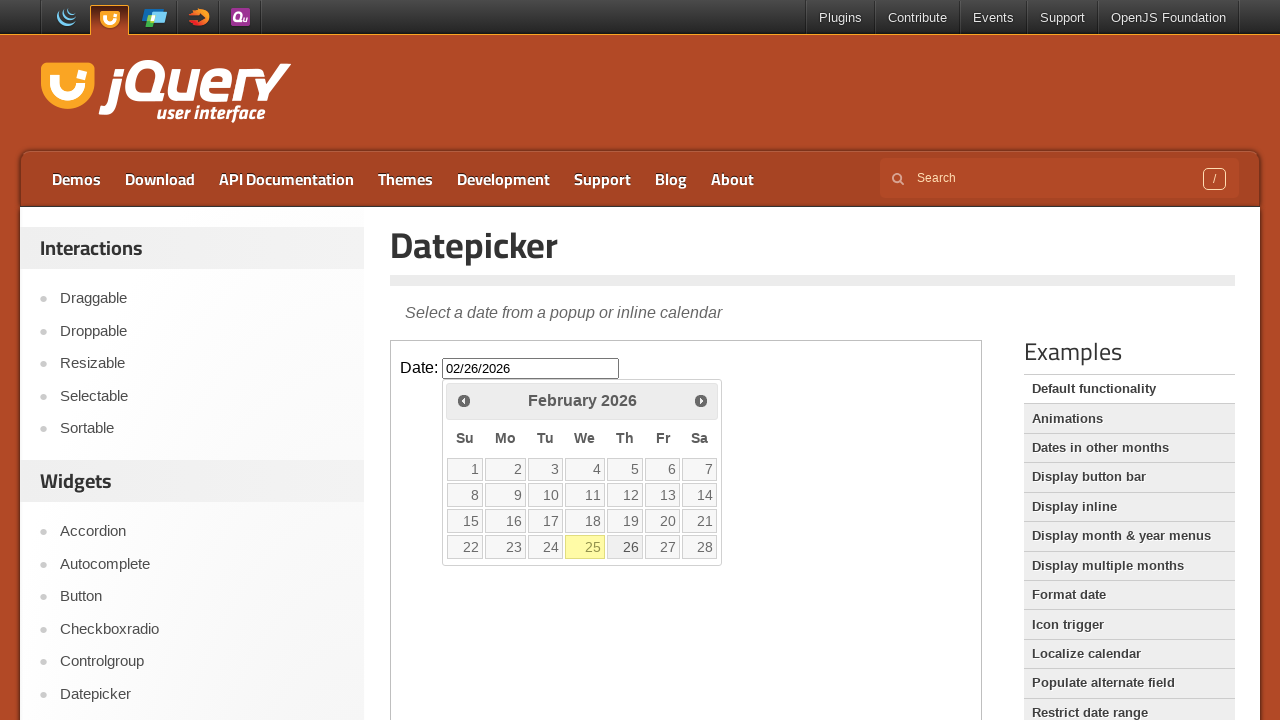

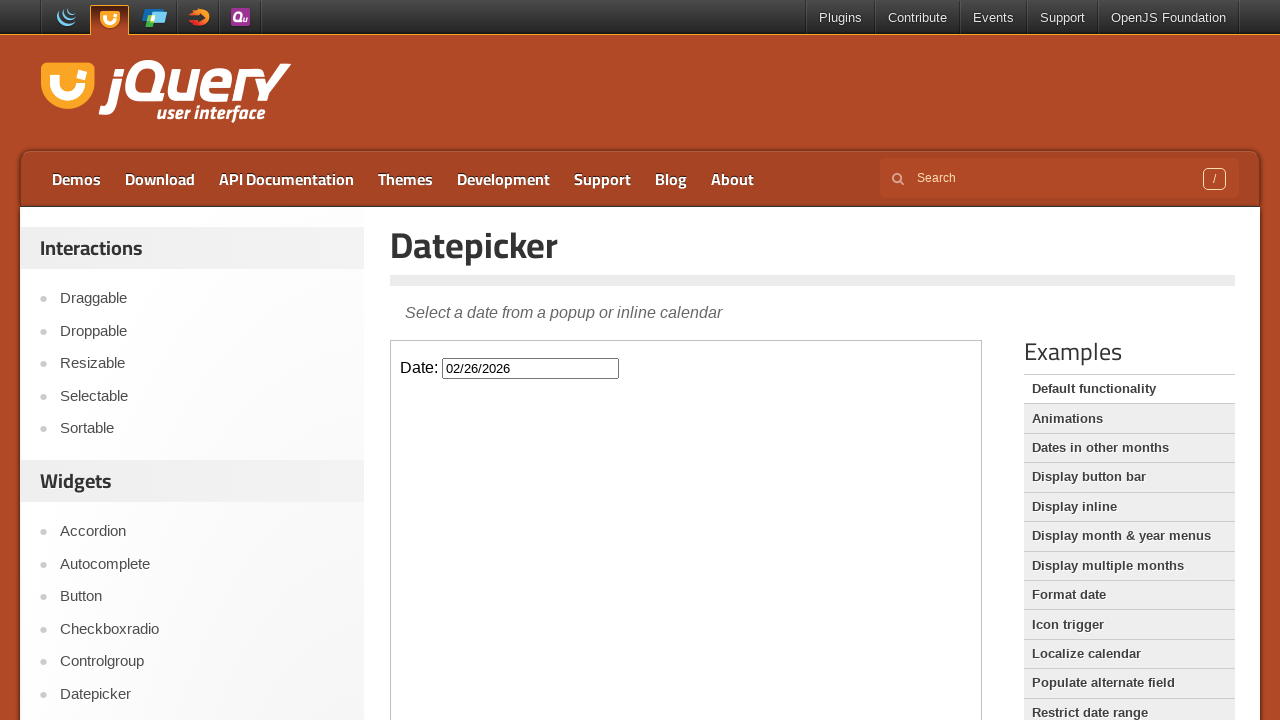